Tests search functionality on a product offers page by entering "rice" in the search field and verifying that filtered results are displayed

Starting URL: https://rahulshettyacademy.com/seleniumPractise/#/offers

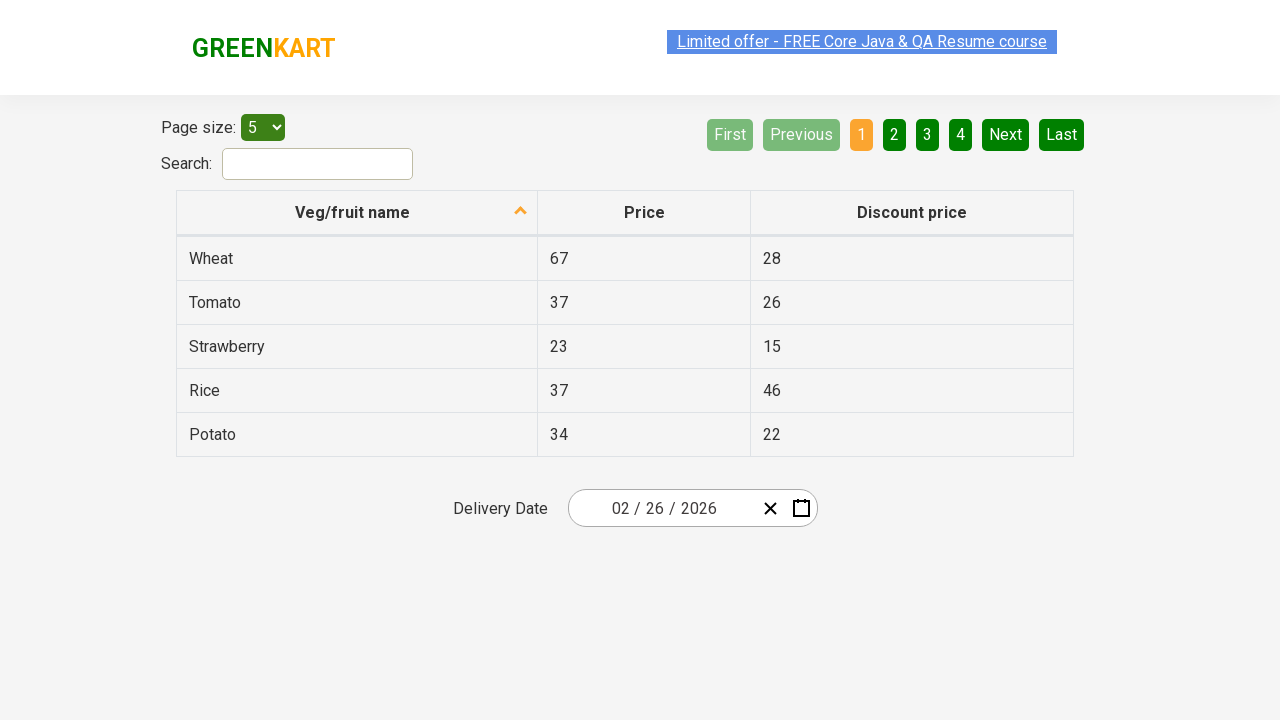

Filled search field with 'rice' on #search-field
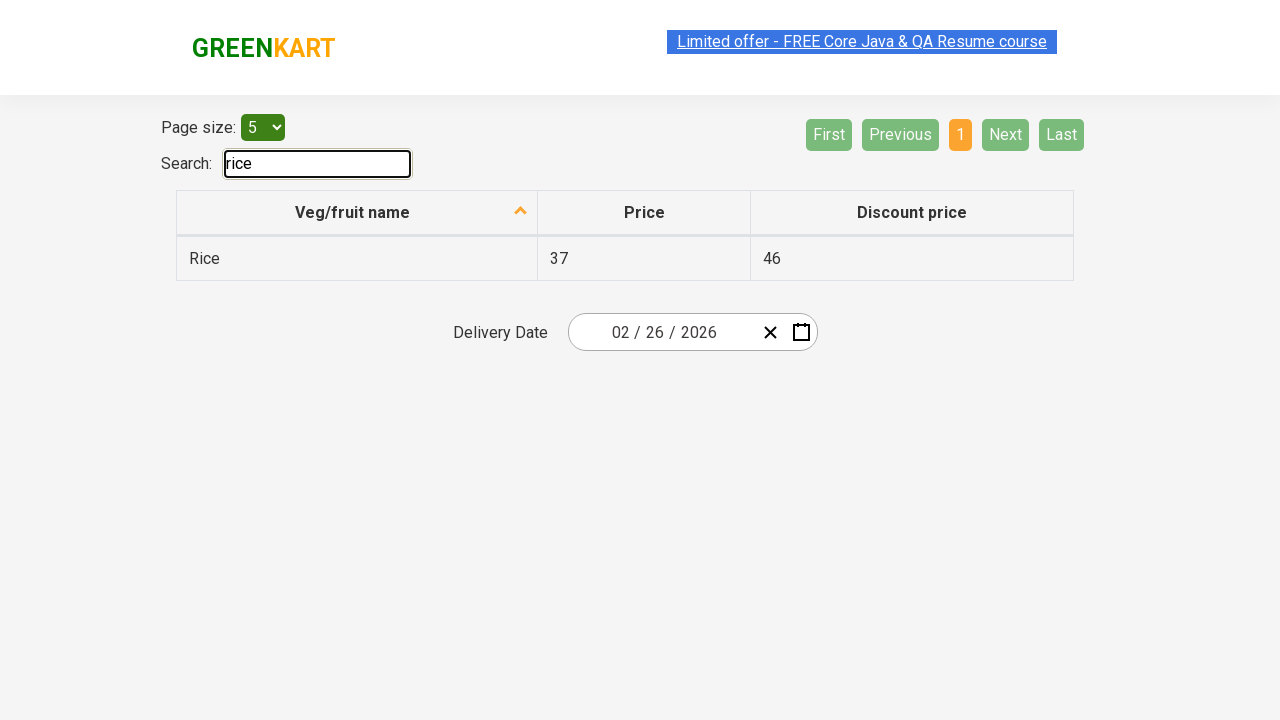

Filtered results appeared after searching for 'rice'
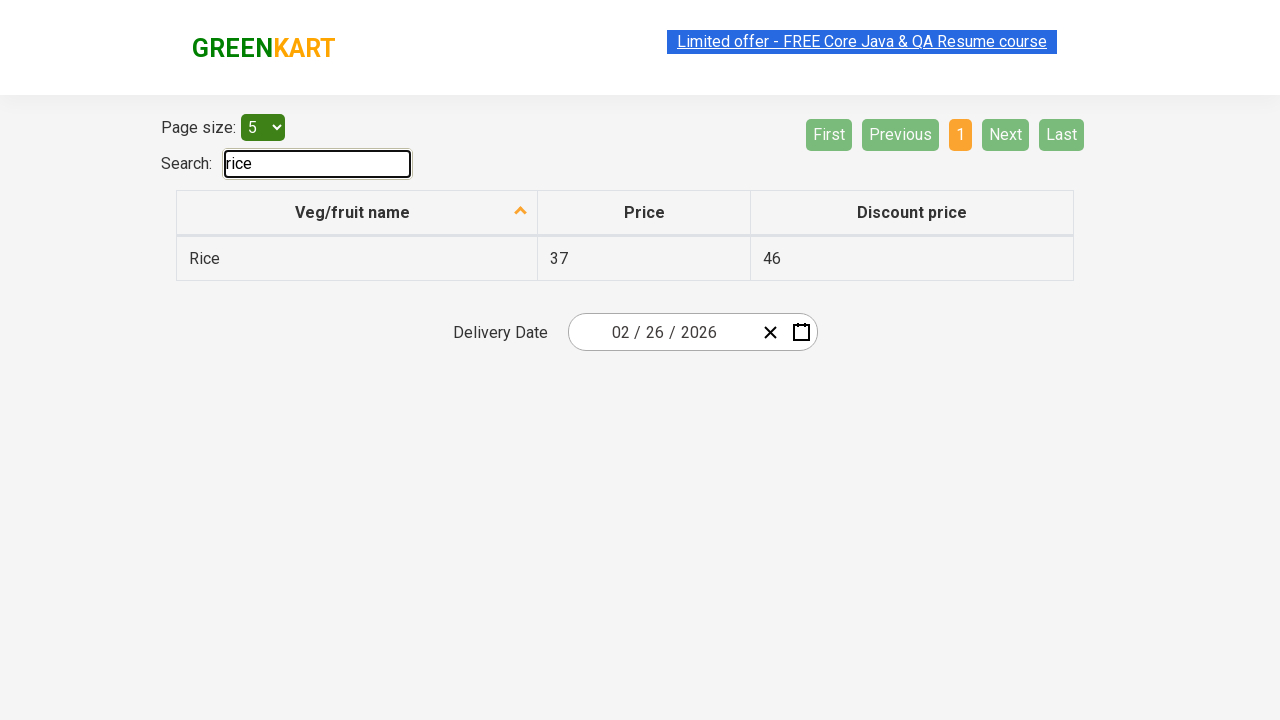

Retrieved all filtered items from search results
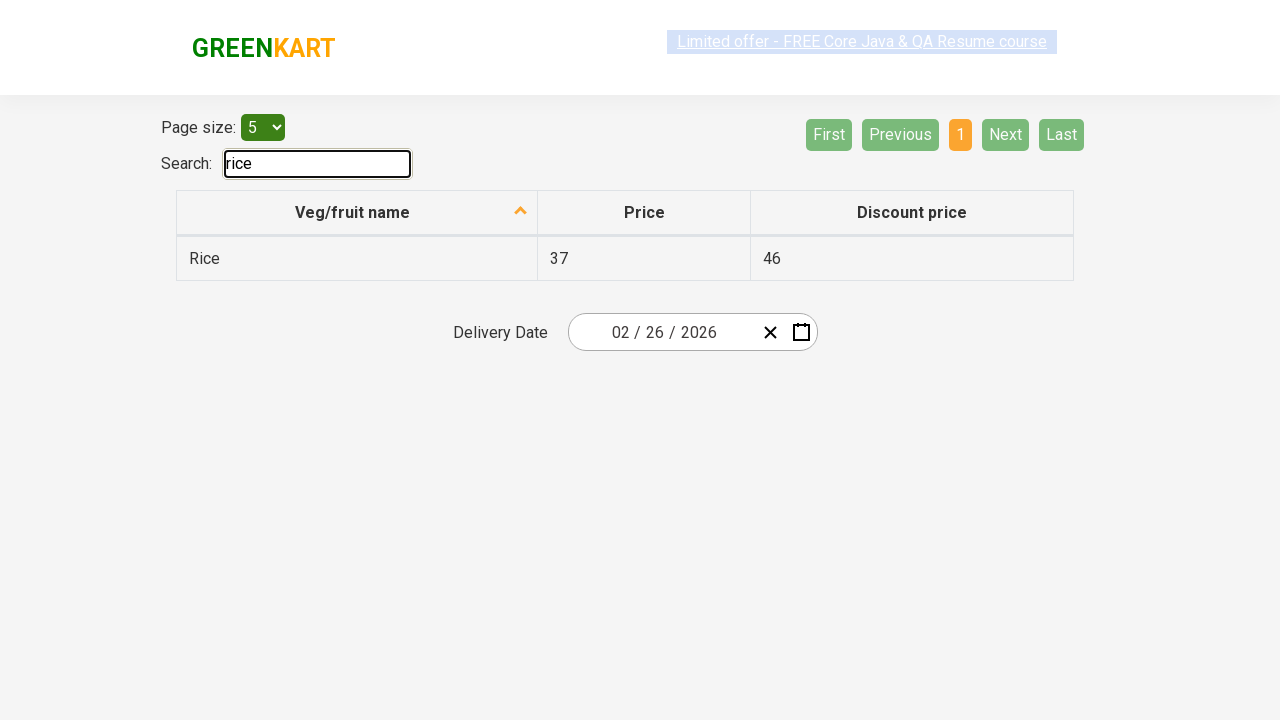

Verified filtered item contains 'Rice': Rice
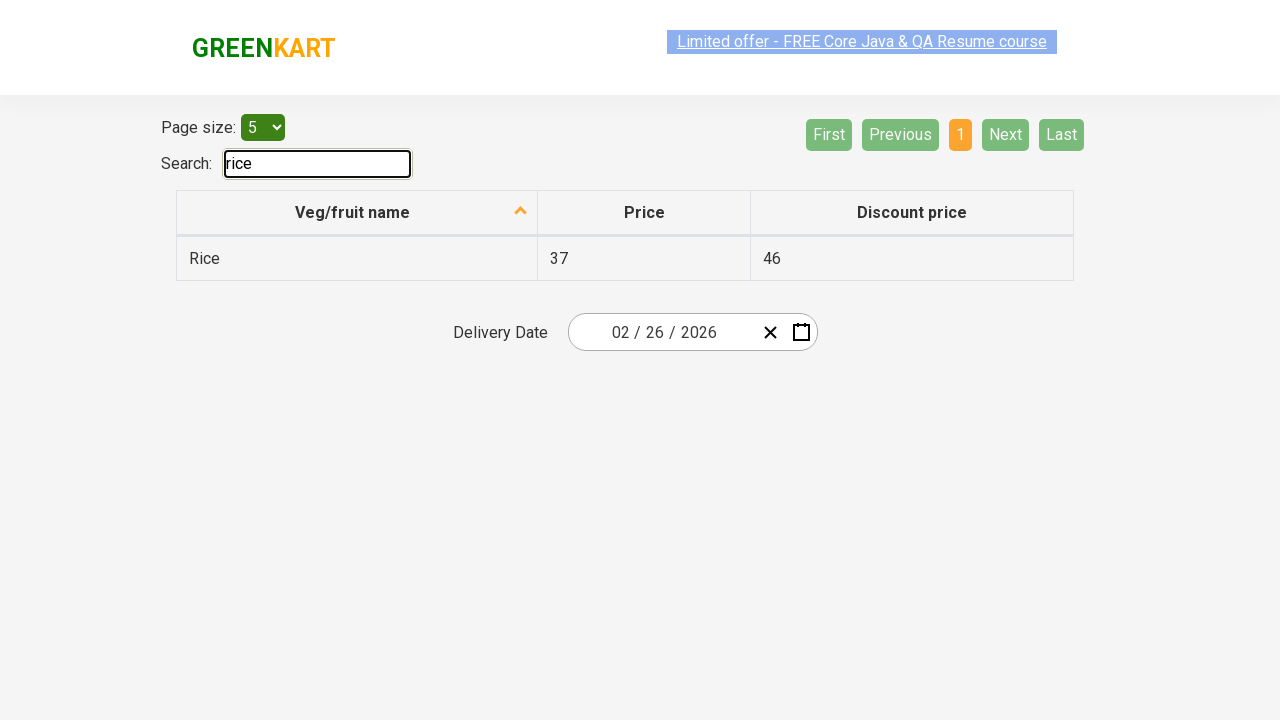

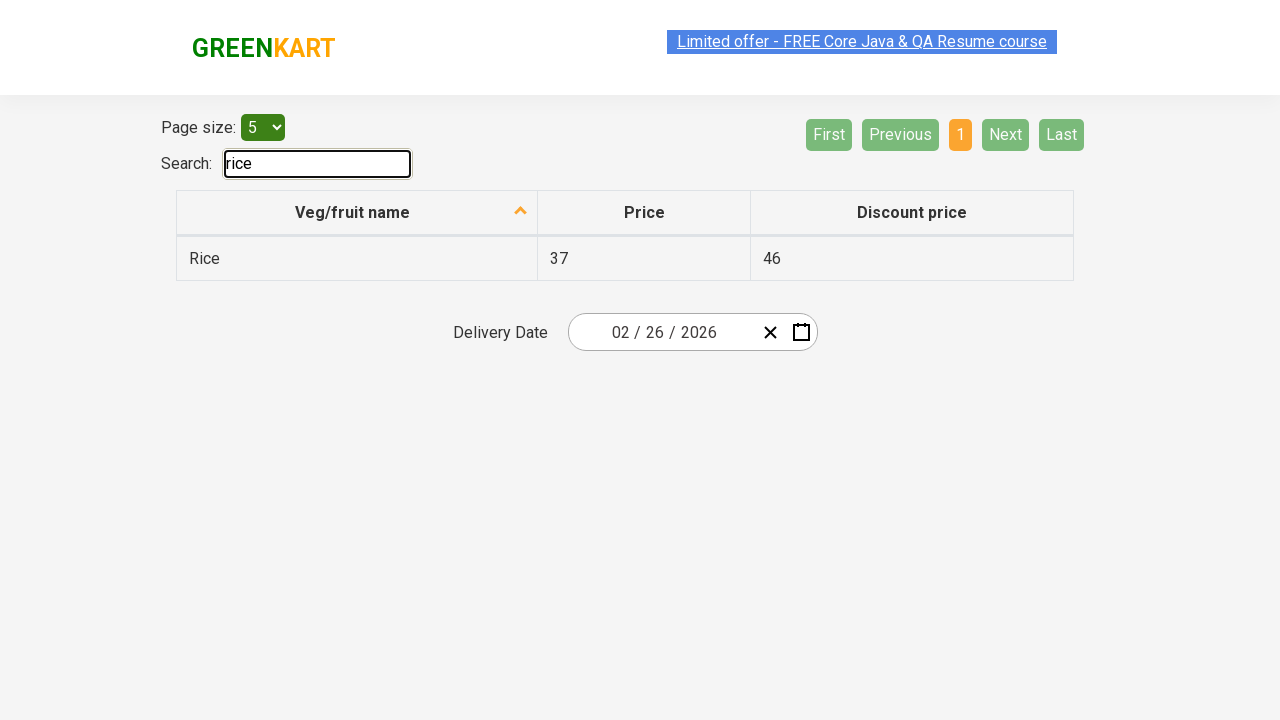